Tests pagination functionality on Bar Loose events page by clicking through multiple pages of events using the "Next Events" navigation button until no more pages are available.

Starting URL: https://barloose.com/en/live/

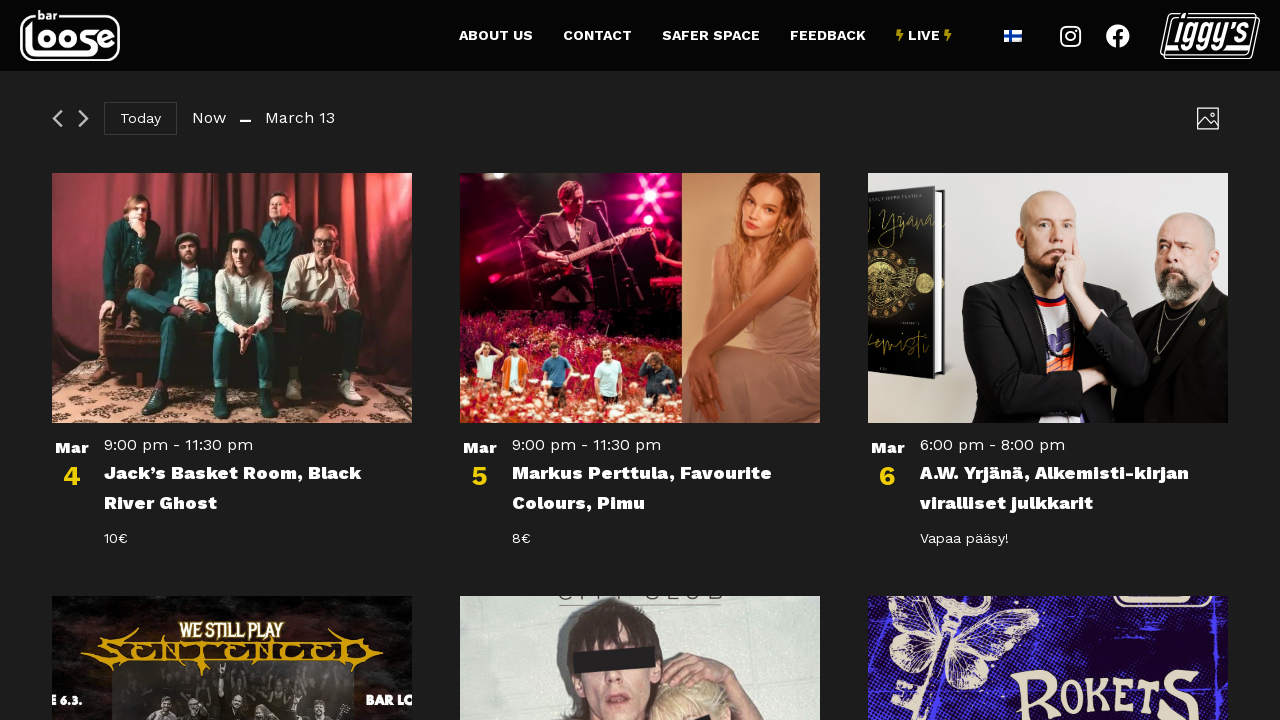

Event listings loaded on Bar Loose events page
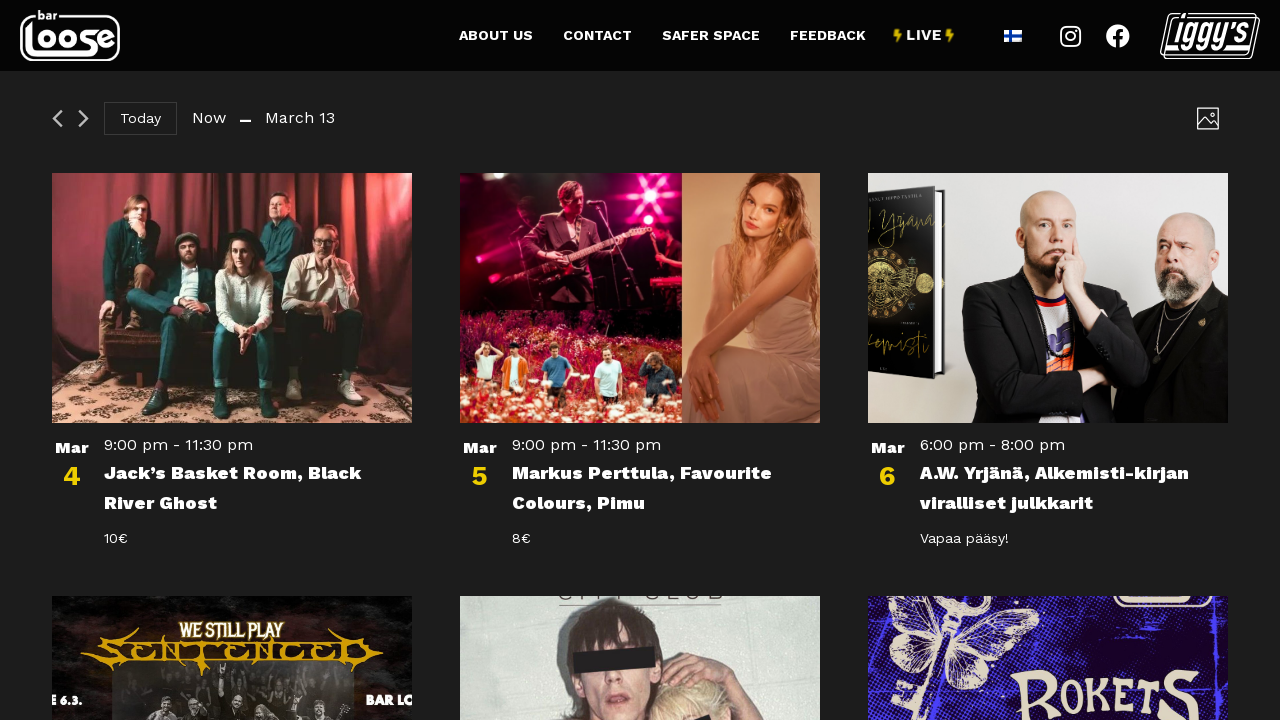

Checked for next button availability
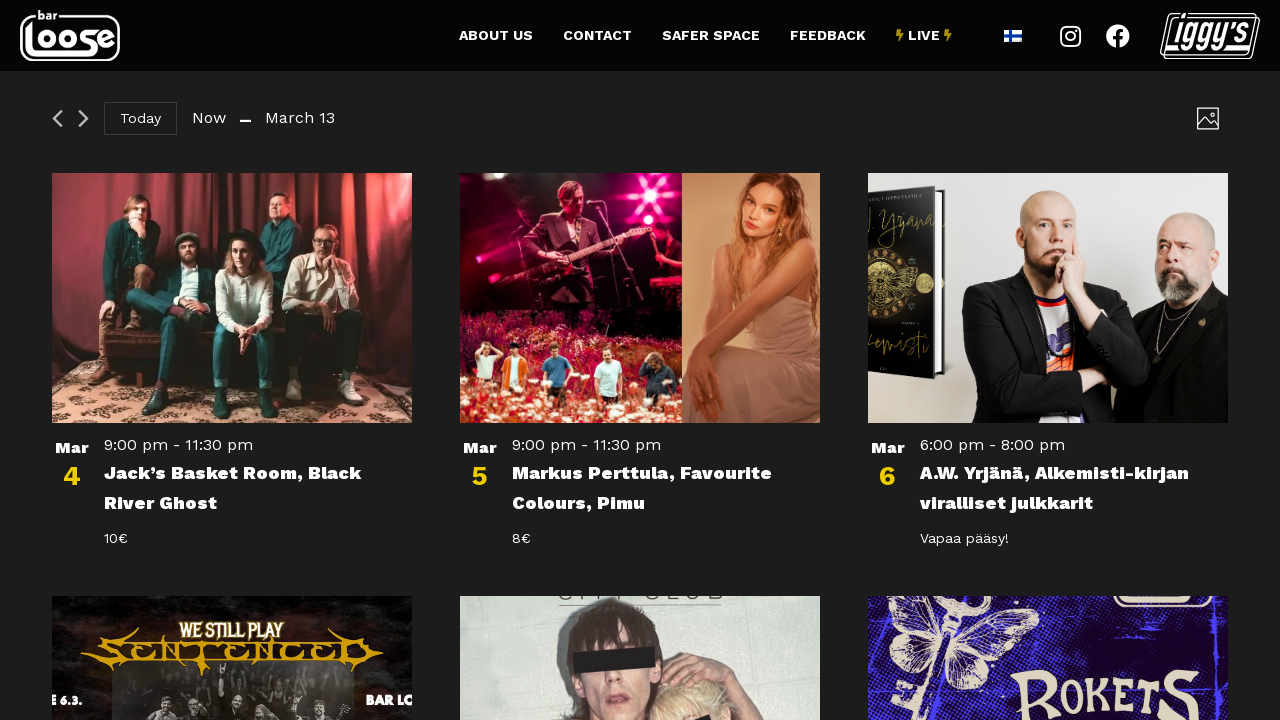

Clicked 'Next Events' button to navigate to next page at (1176, 360) on a.tribe-events-c-nav__next
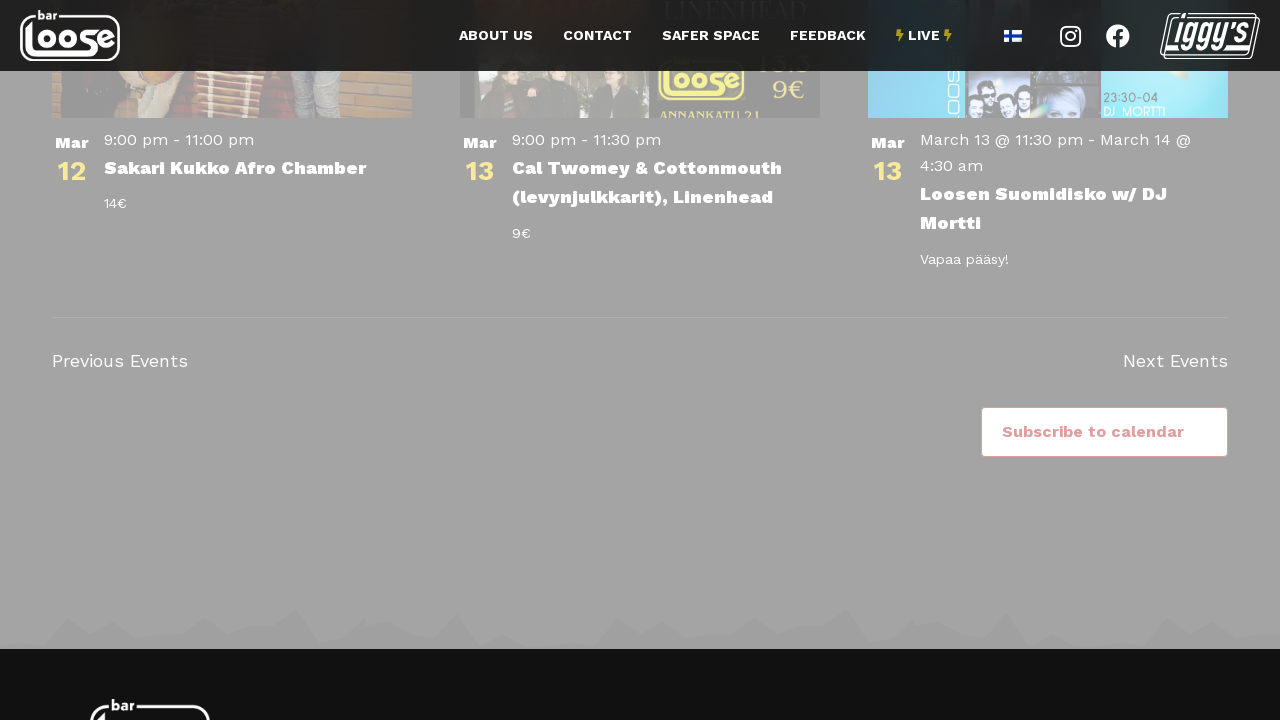

Network activity completed after page navigation
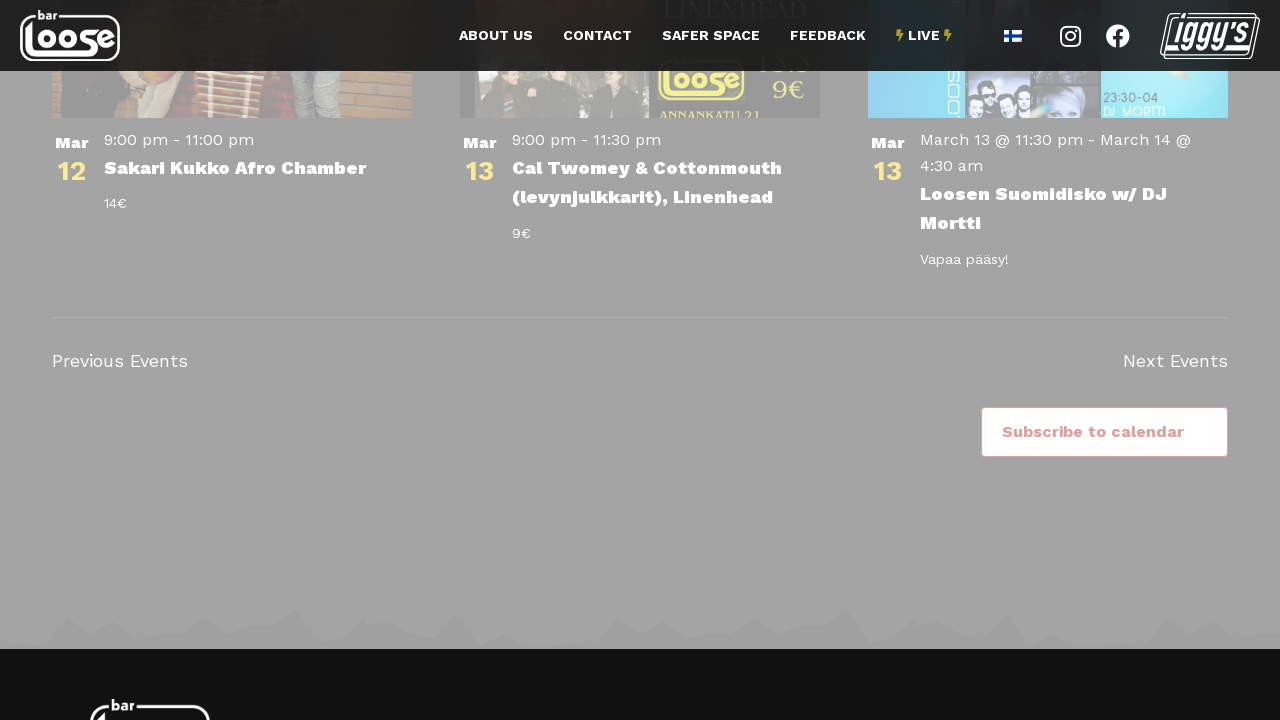

Event listings loaded on new page
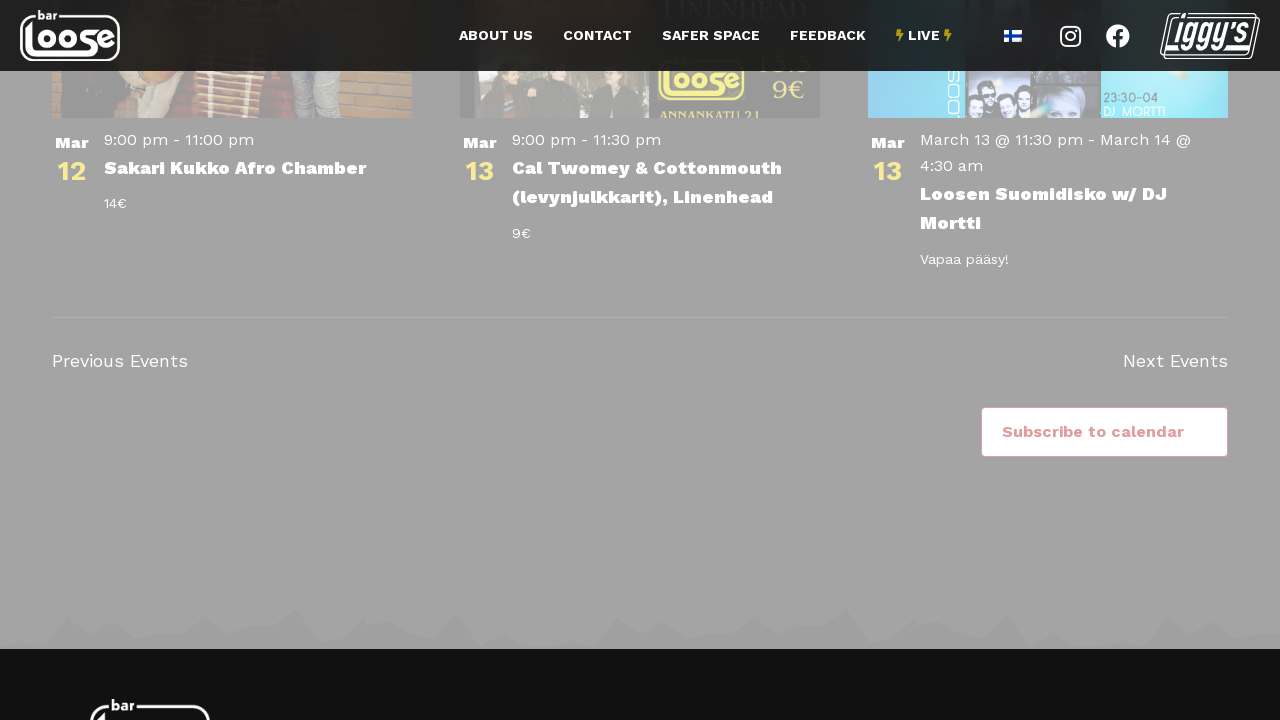

Checked for next button availability
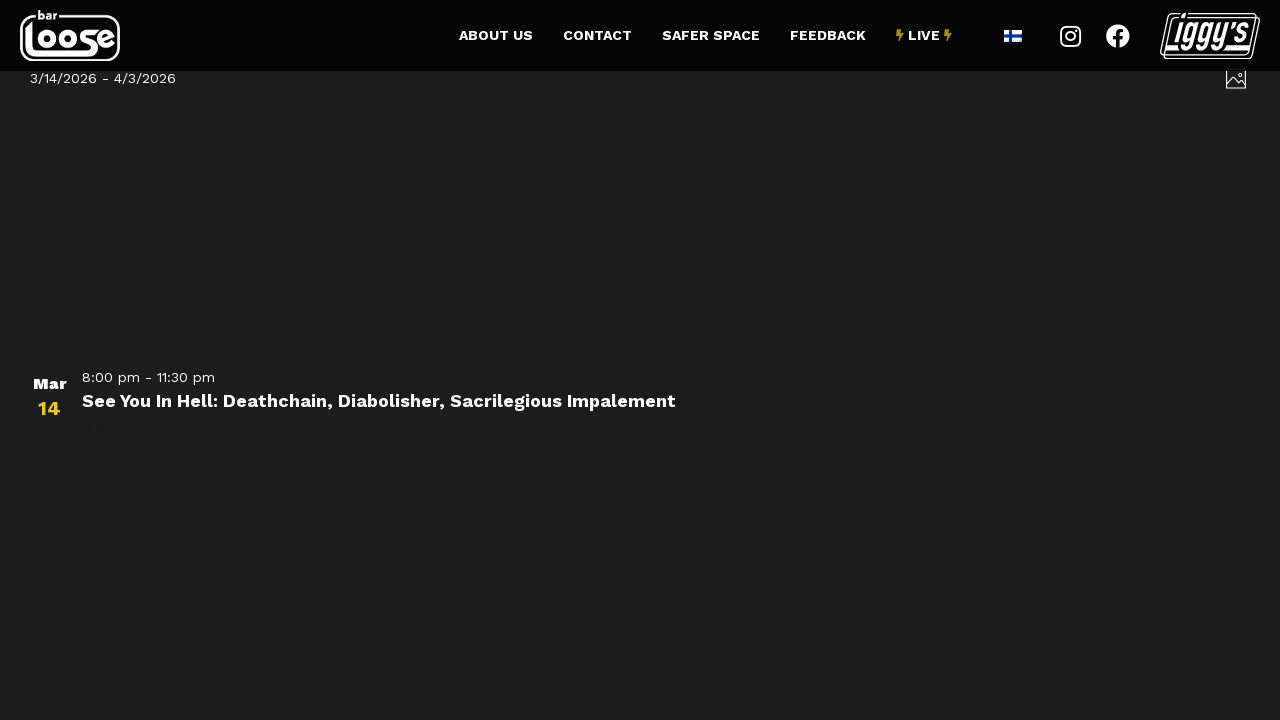

Clicked 'Next Events' button to navigate to next page at (1235, 360) on a.tribe-events-c-nav__next
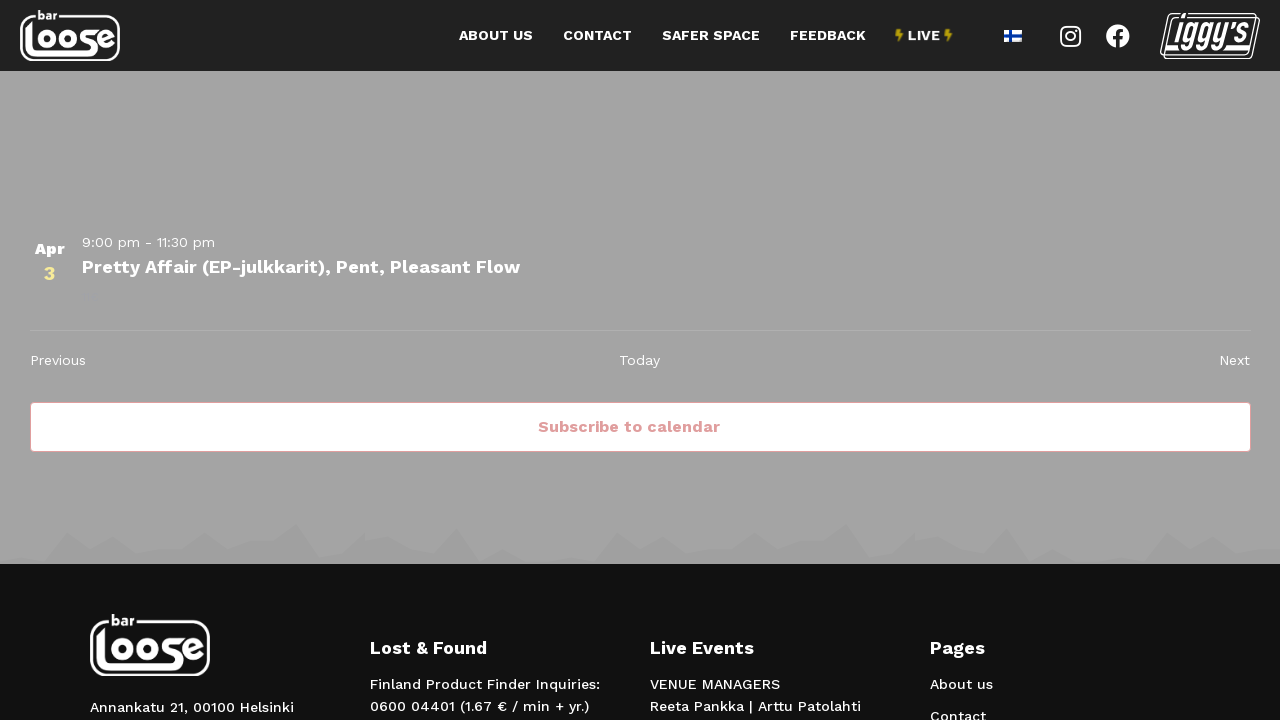

Network activity completed after page navigation
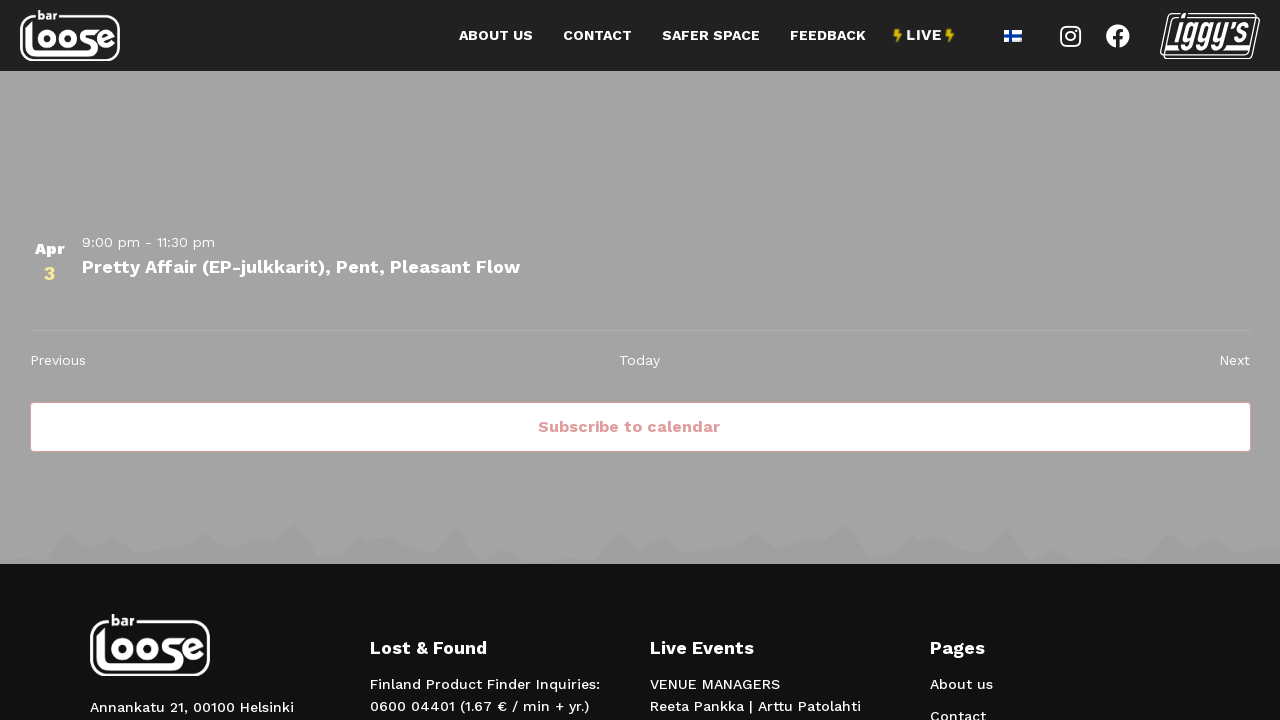

Event listings loaded on new page
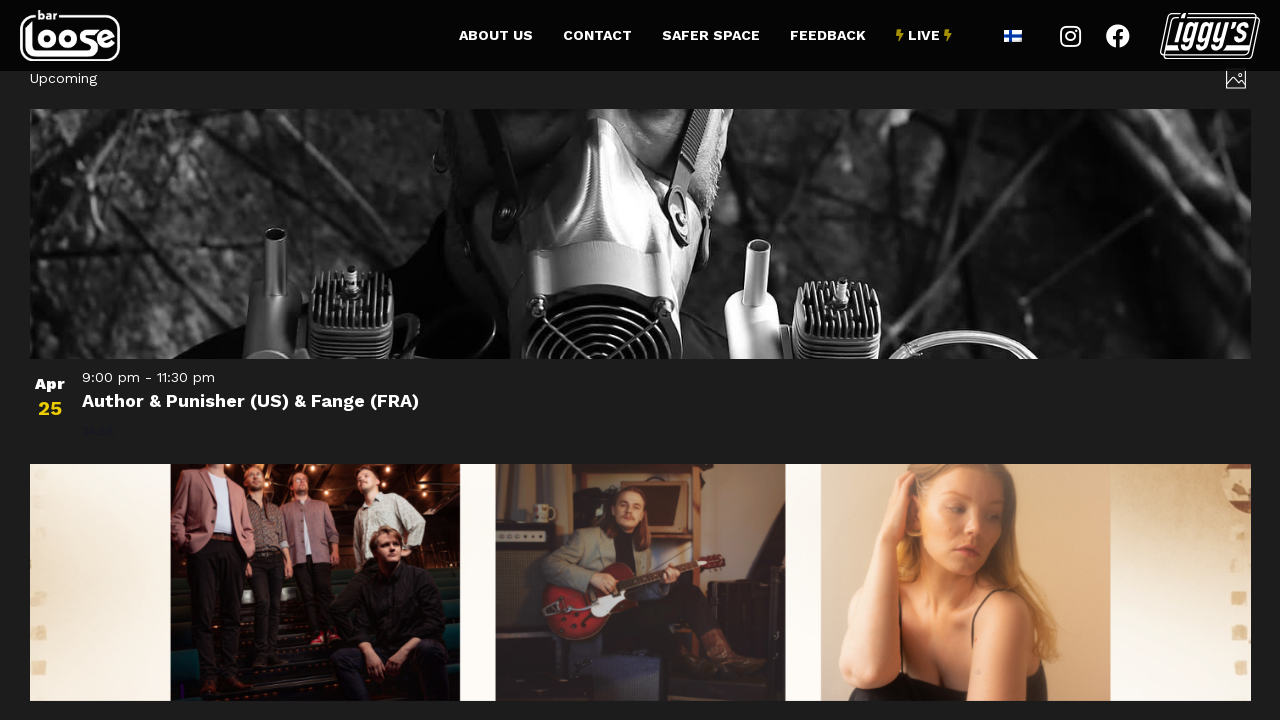

Checked for next button availability
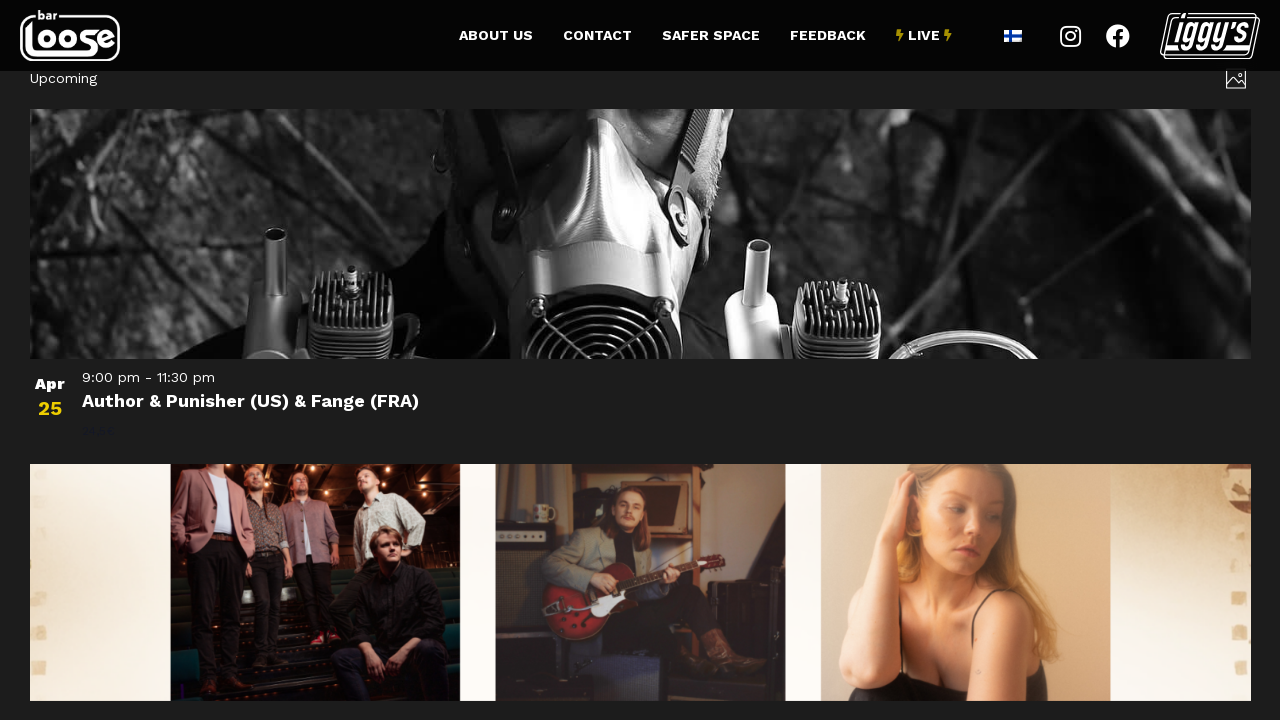

No more pages available - pagination complete
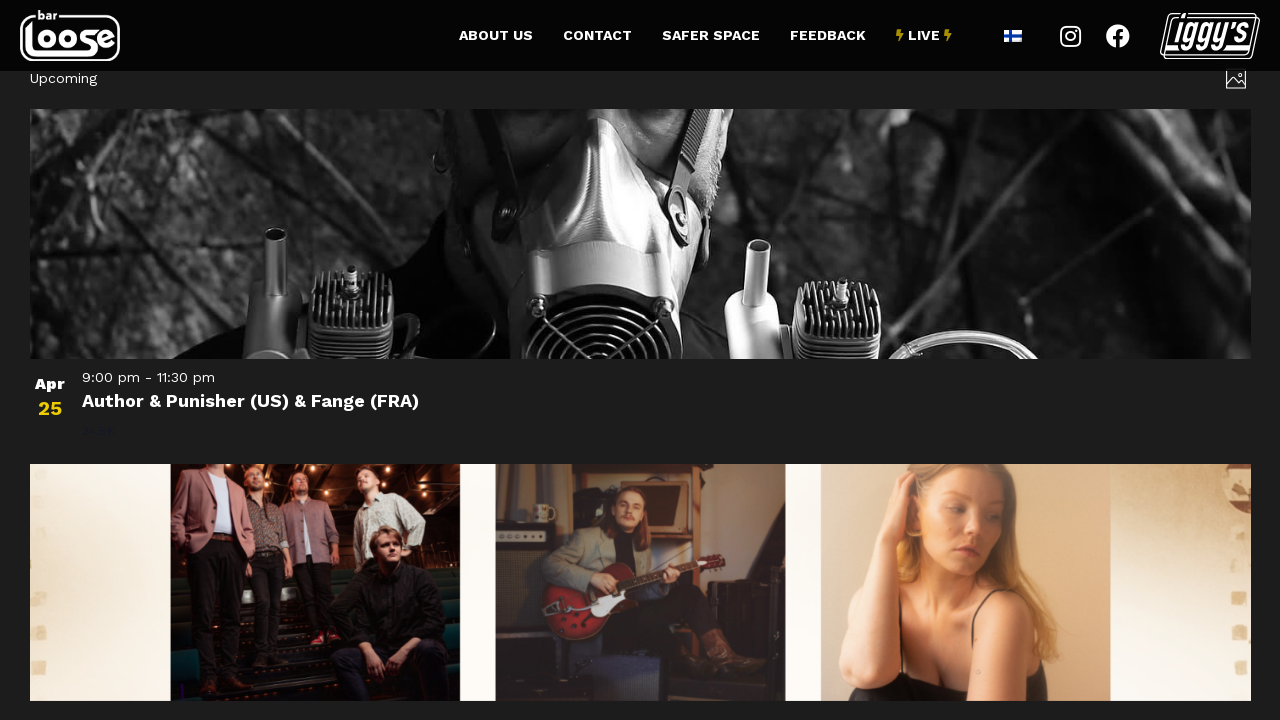

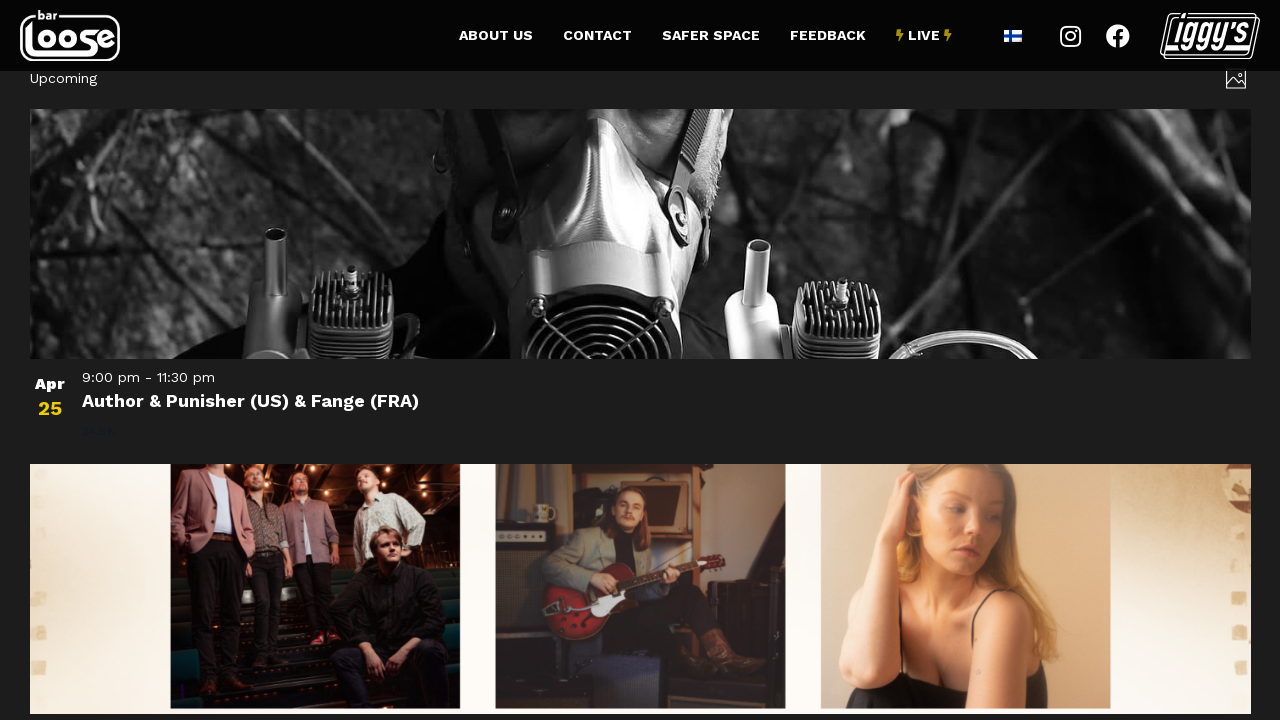